Tests slider control by clicking and dragging the slider to a new position

Starting URL: https://demoqa.com/slider

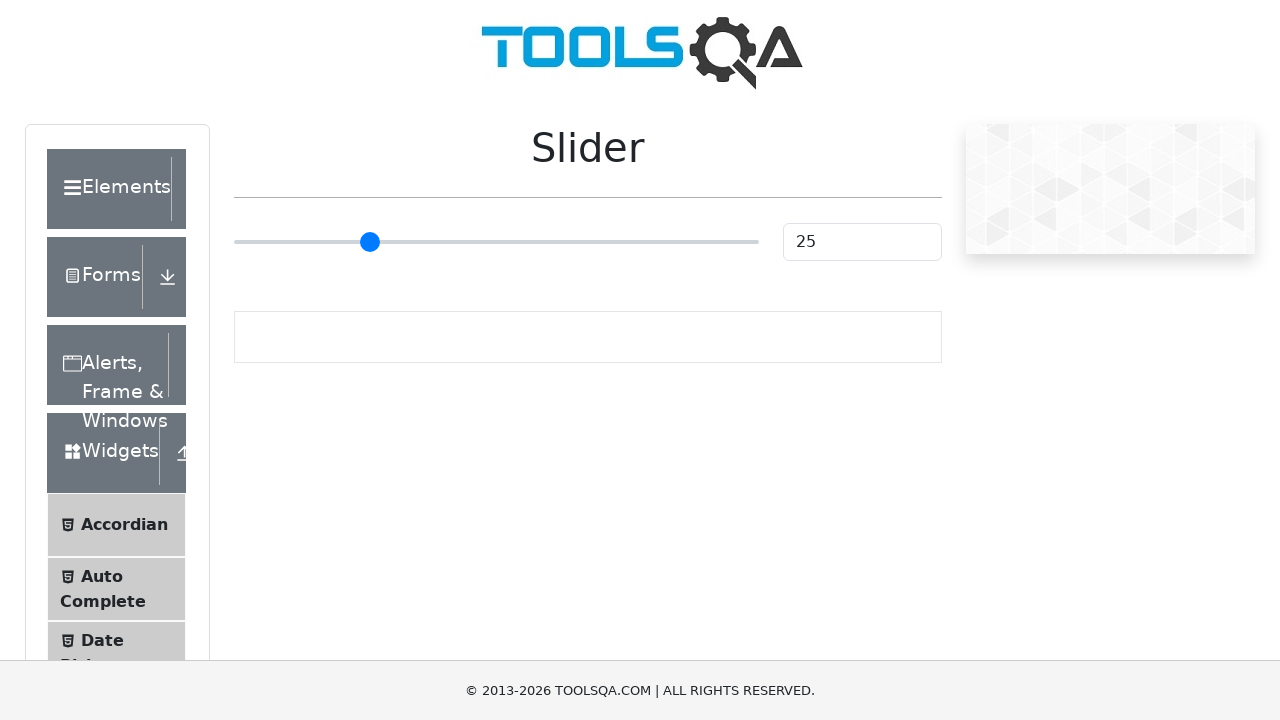

Located slider element on the page
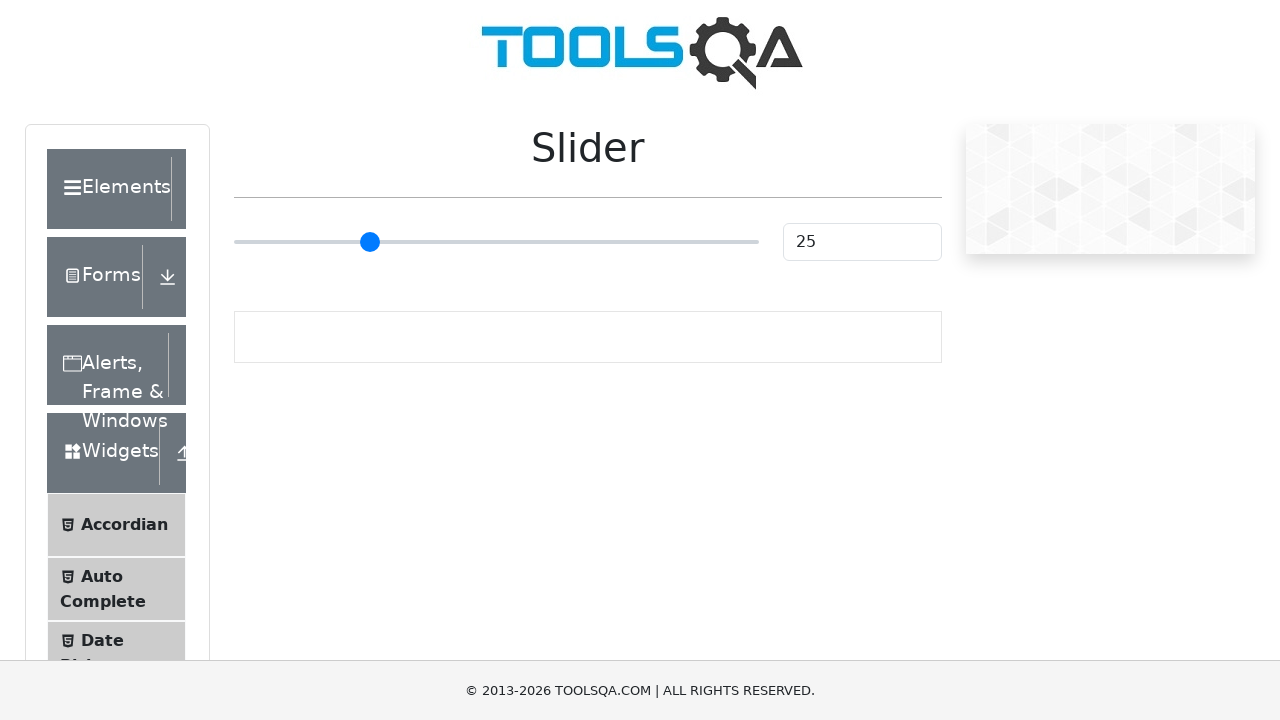

Clicked on slider control at (496, 242) on input[type='range']
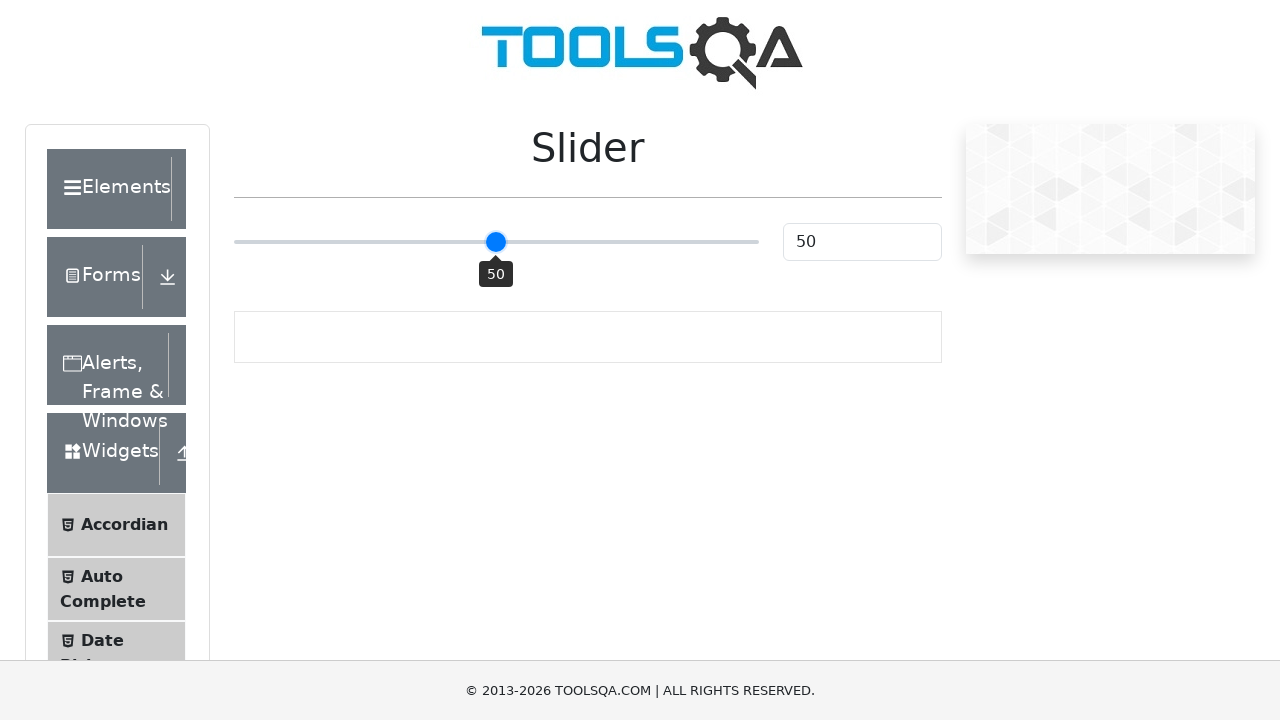

Retrieved slider bounding box coordinates
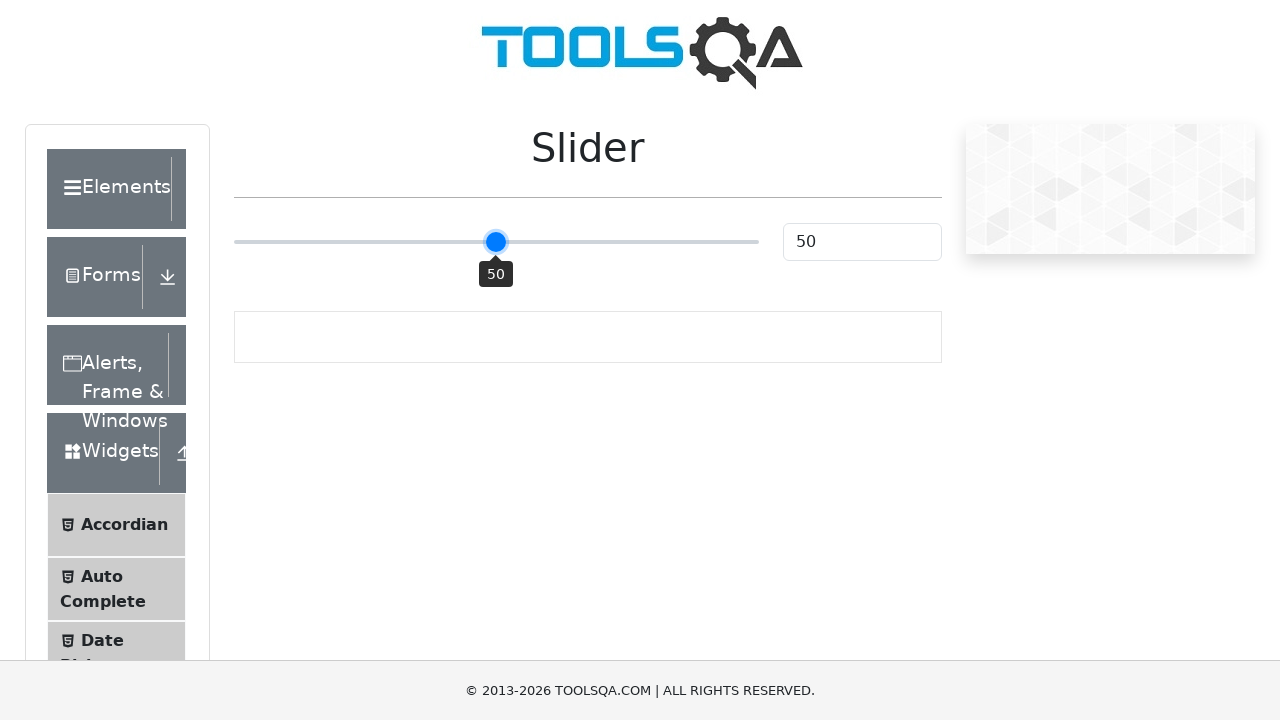

Moved mouse to slider center position at (496, 242)
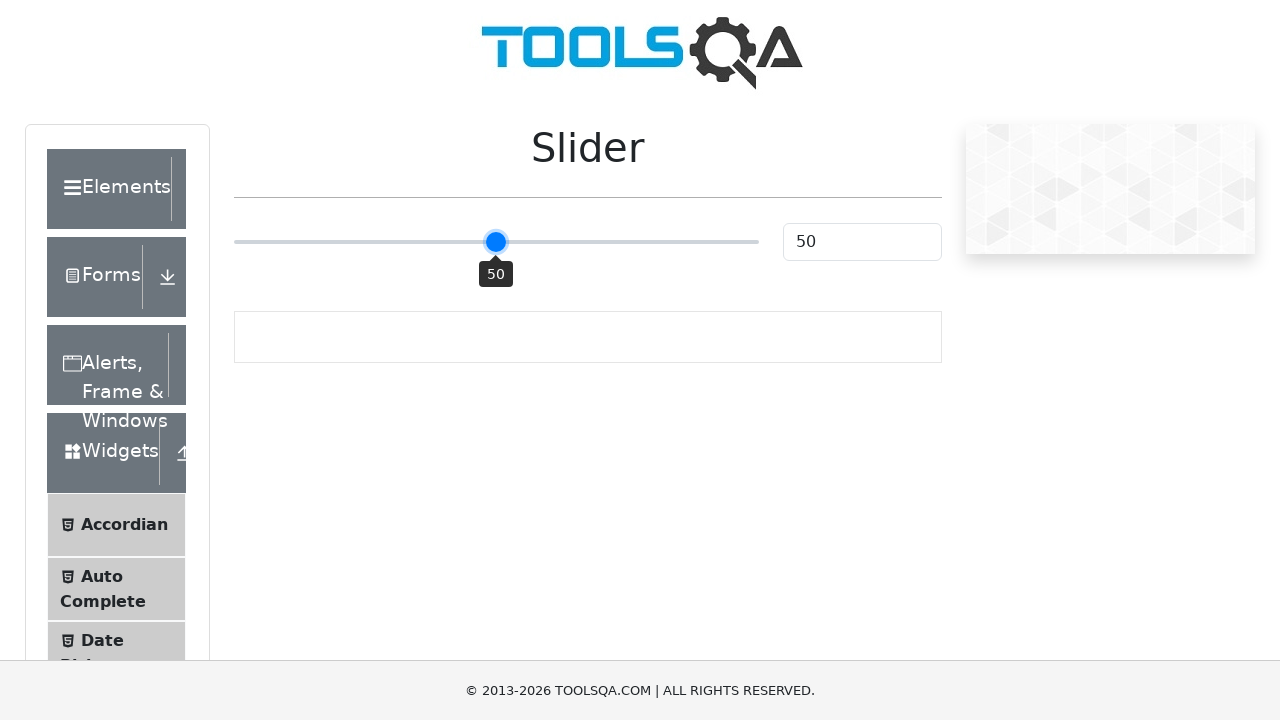

Pressed mouse button down on slider at (496, 242)
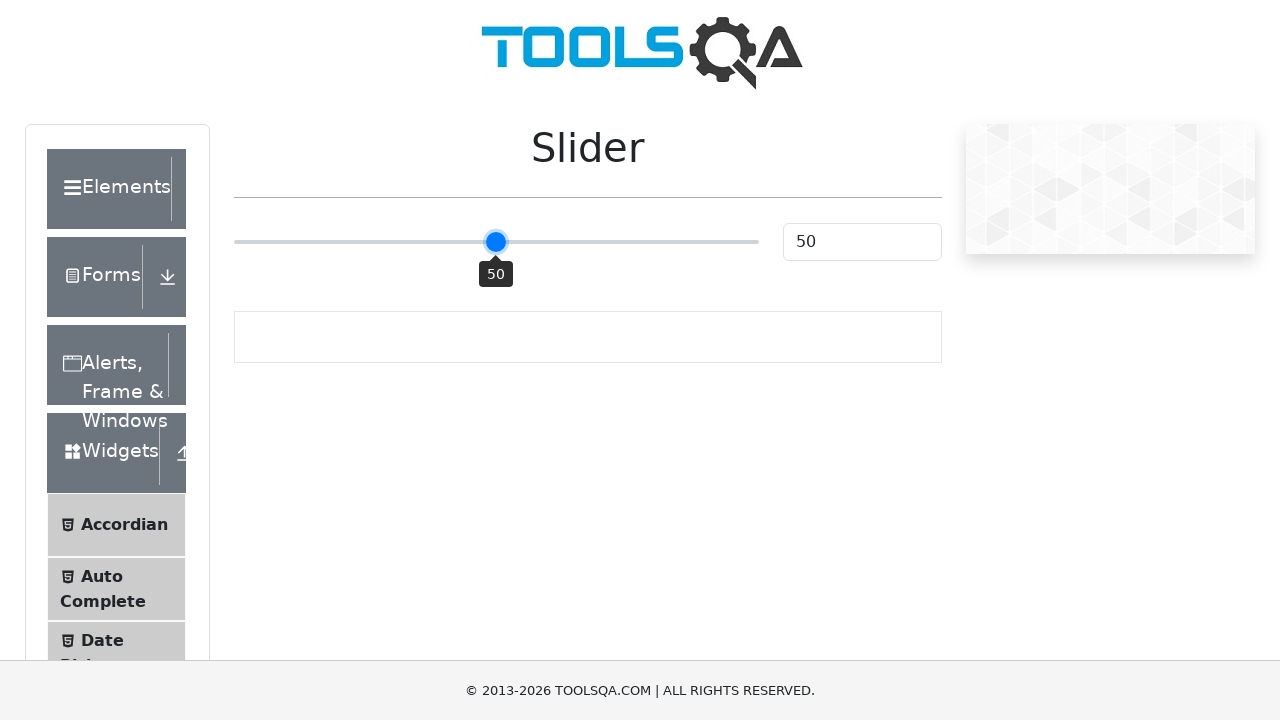

Dragged slider 50 pixels to the right at (546, 242)
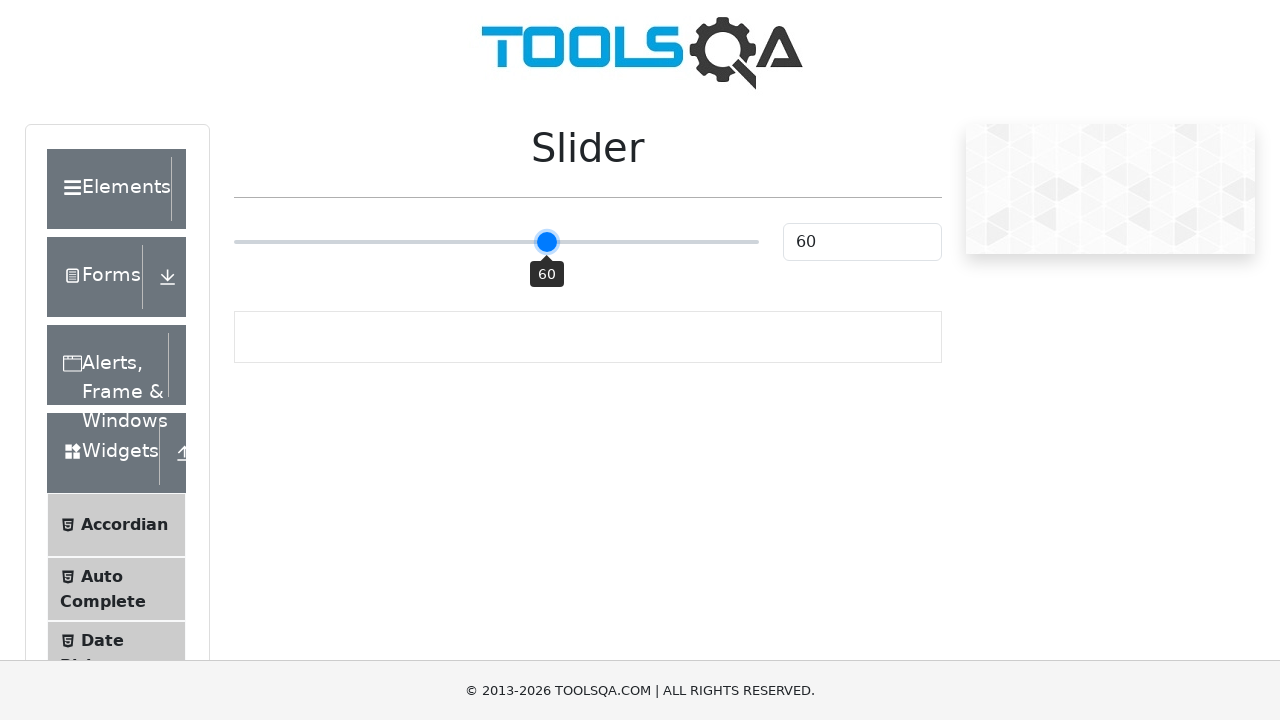

Released mouse button to complete slider drag at (546, 242)
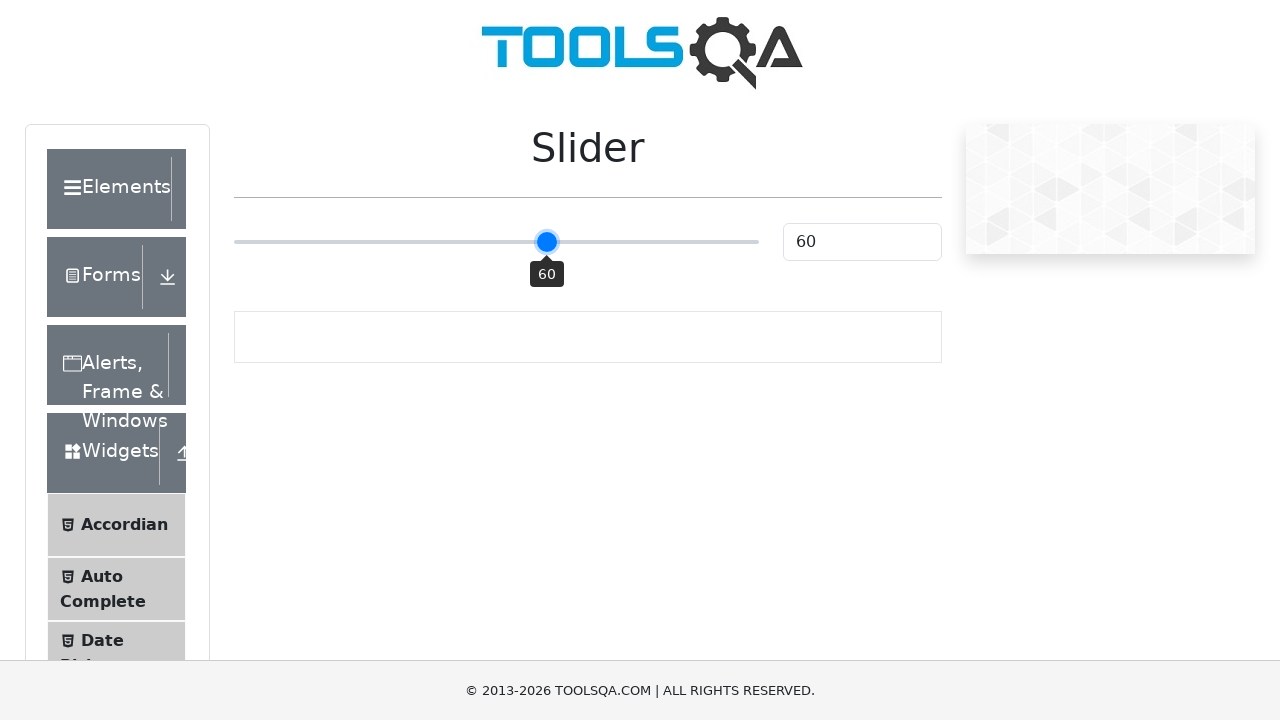

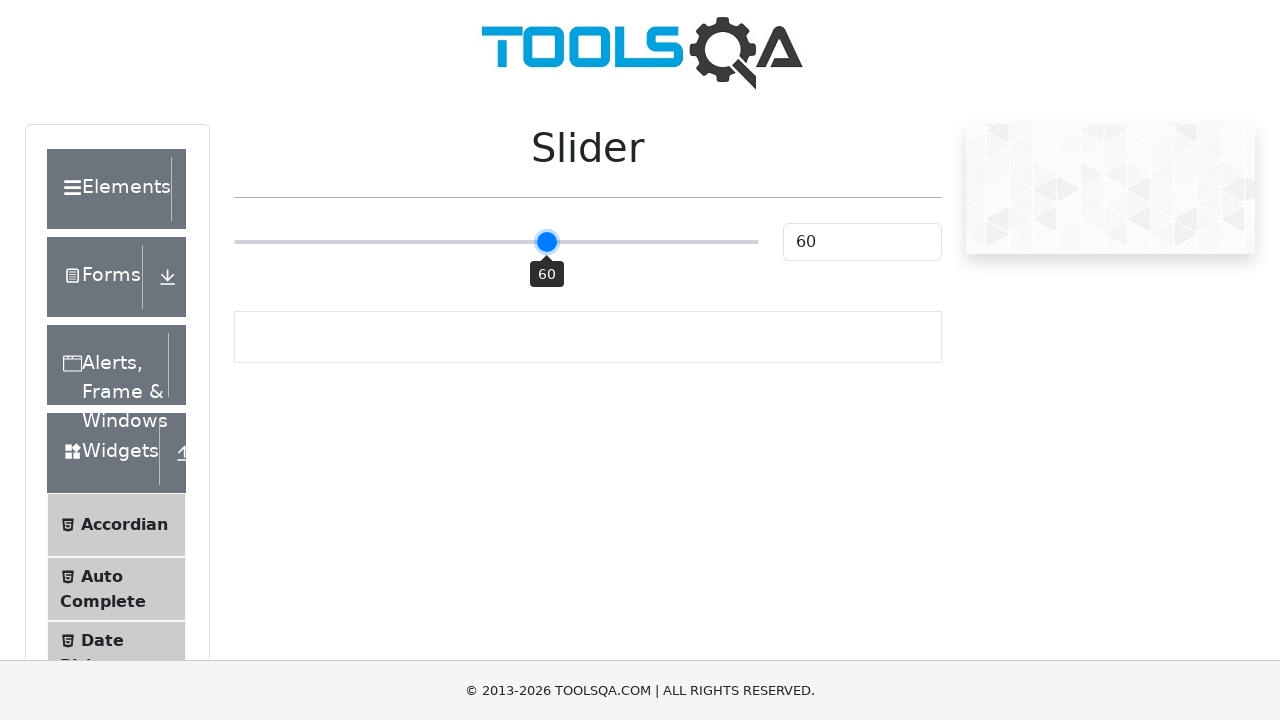